Tests checkbox page by navigating to it, verifying the header, and toggling both checkboxes multiple times

Starting URL: http://the-internet.herokuapp.com/

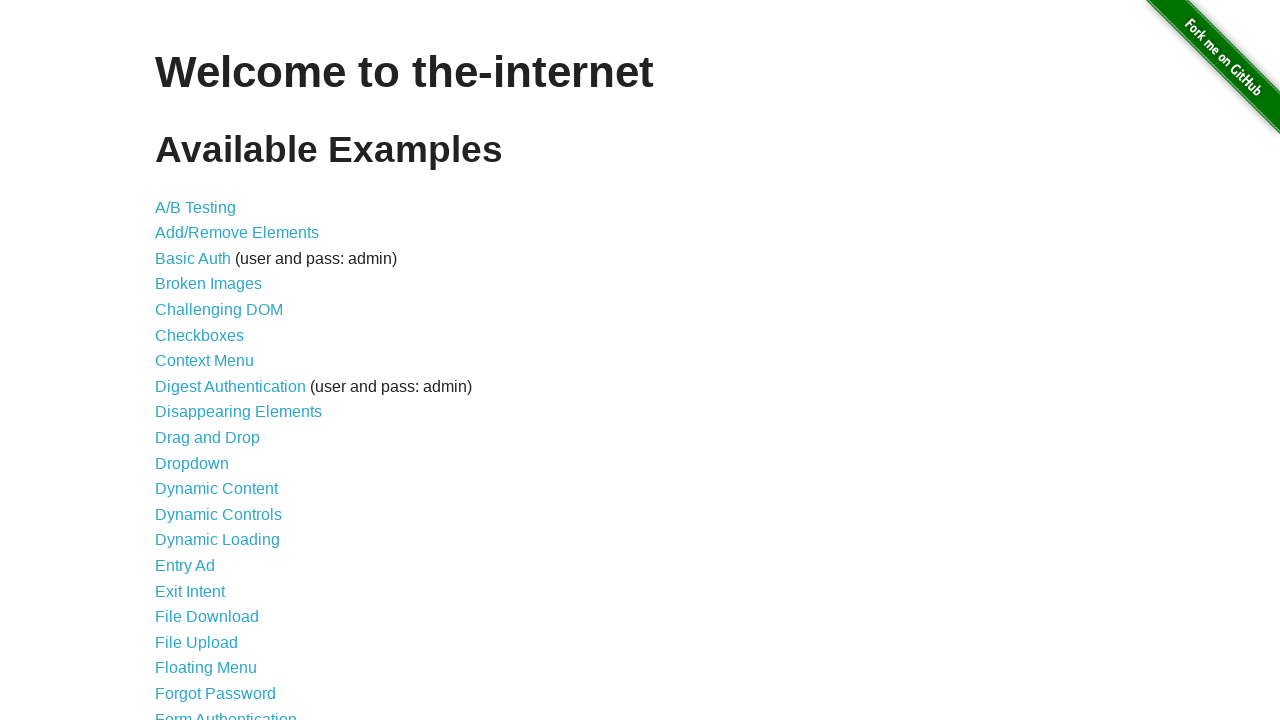

Clicked link to navigate to checkboxes page at (200, 335) on xpath=//ul/li/a[@href='/checkboxes']
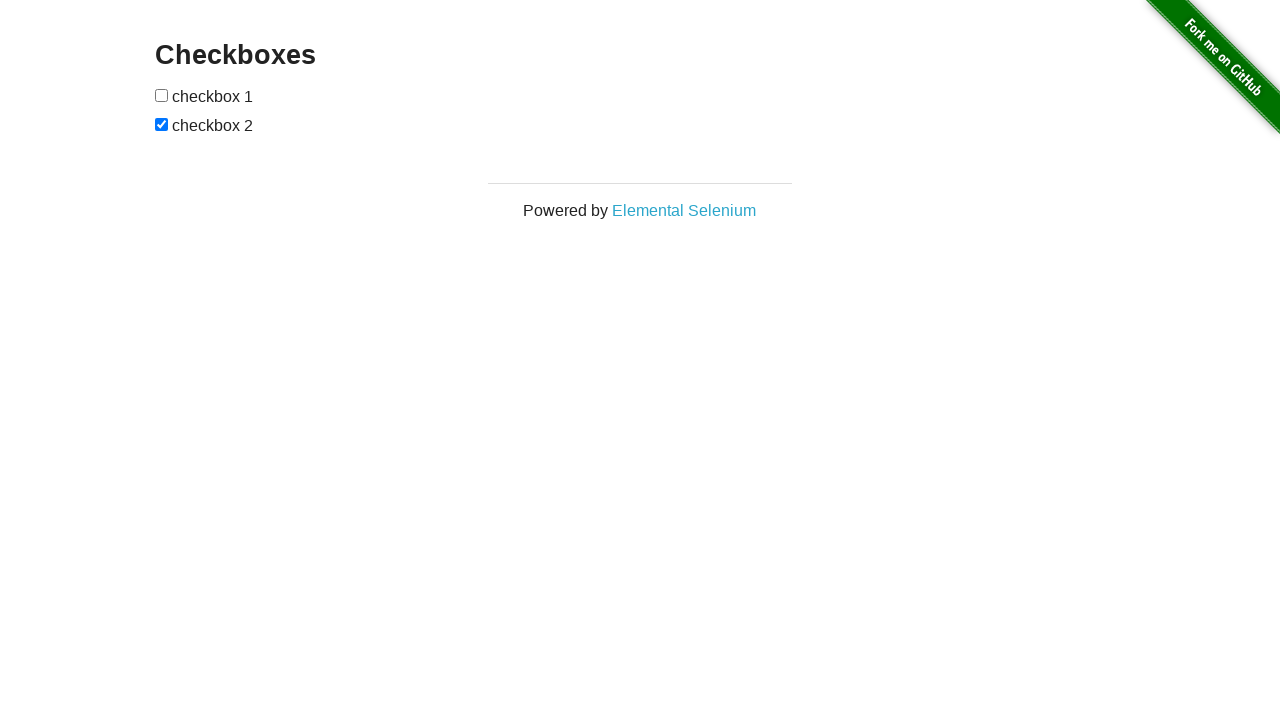

Checkboxes page header verified and loaded
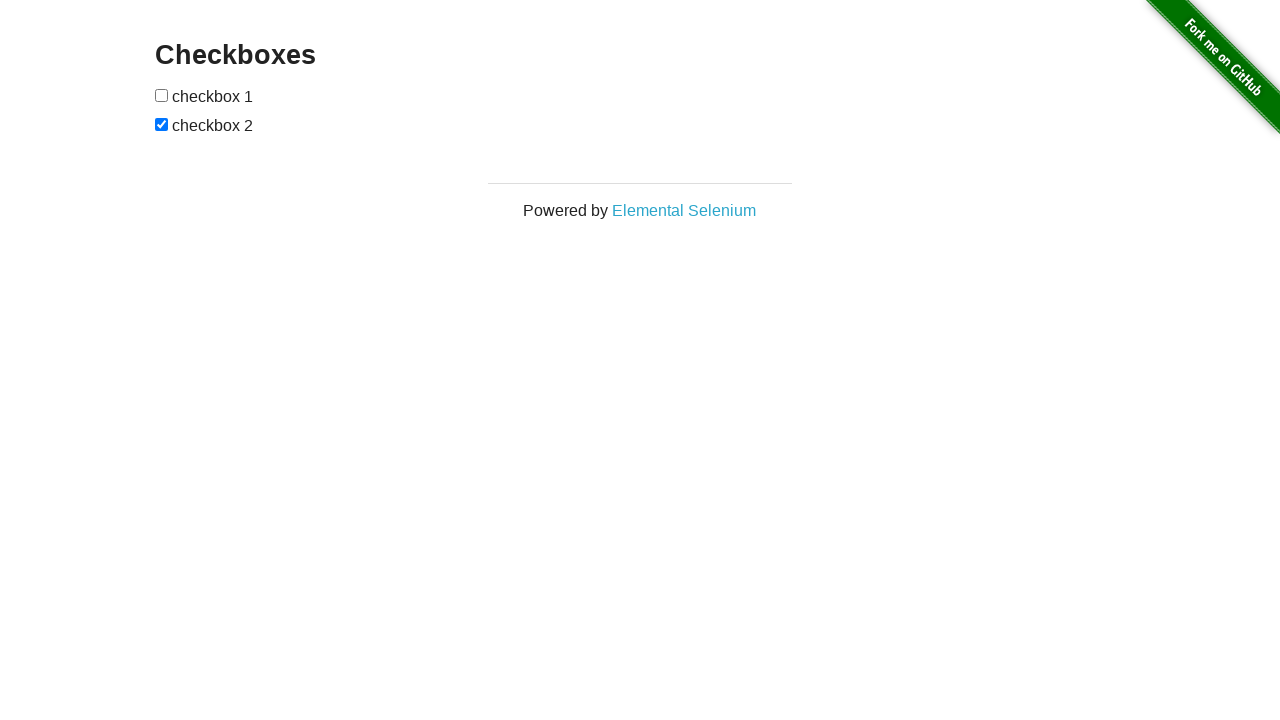

Toggled first checkbox at (162, 95) on xpath=//div[@id='content']/div/form/input[1]
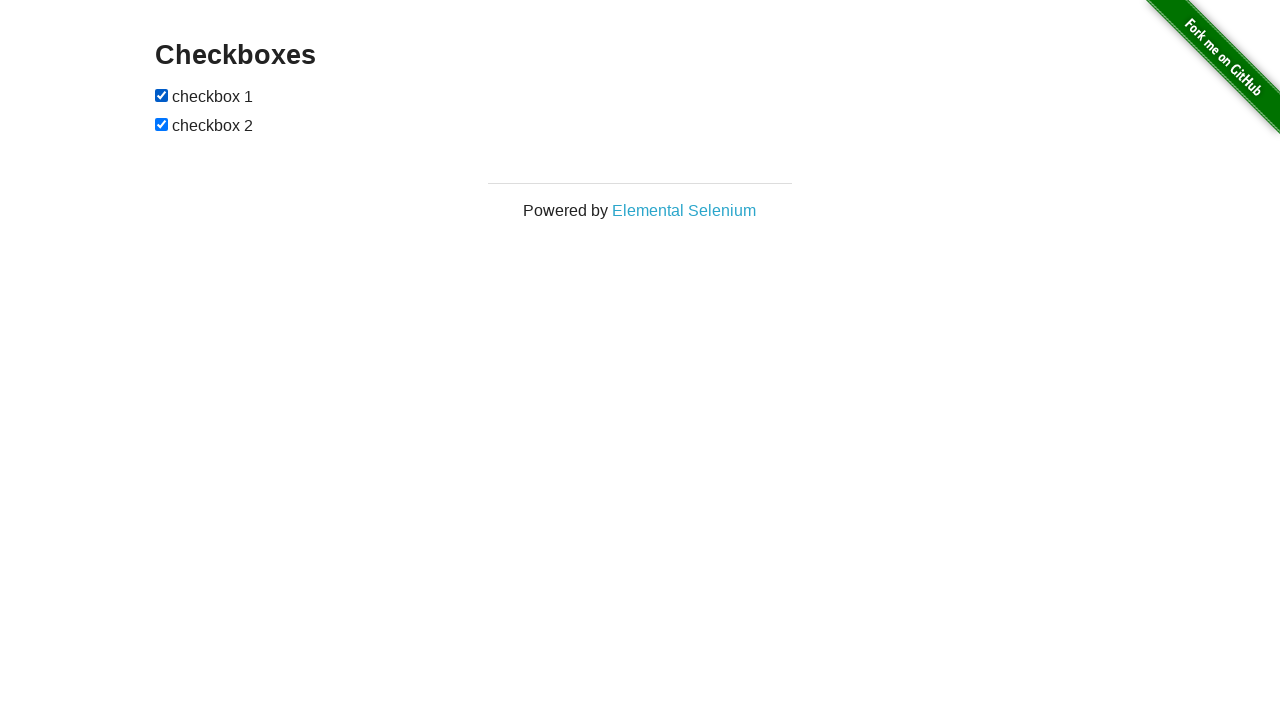

Toggled second checkbox at (162, 124) on xpath=//div[@id='content']/div/form/input[2]
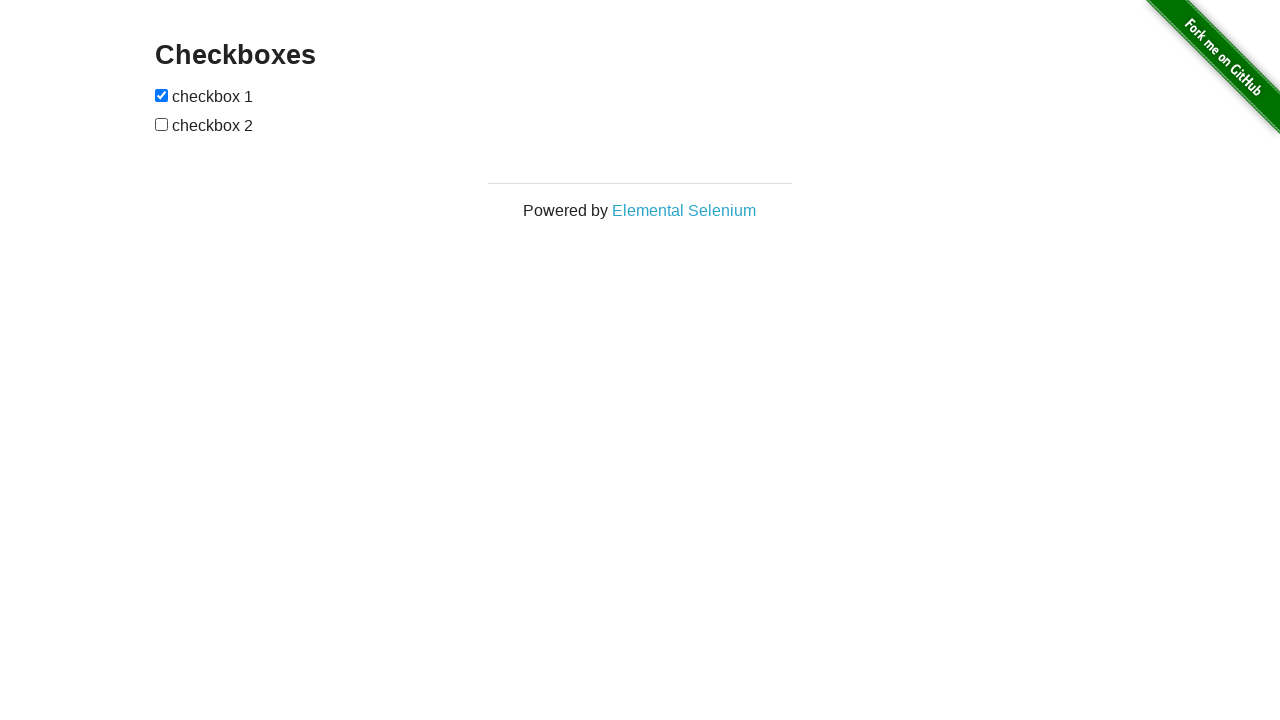

Toggled first checkbox again at (162, 95) on xpath=//div[@id='content']/div/form/input[1]
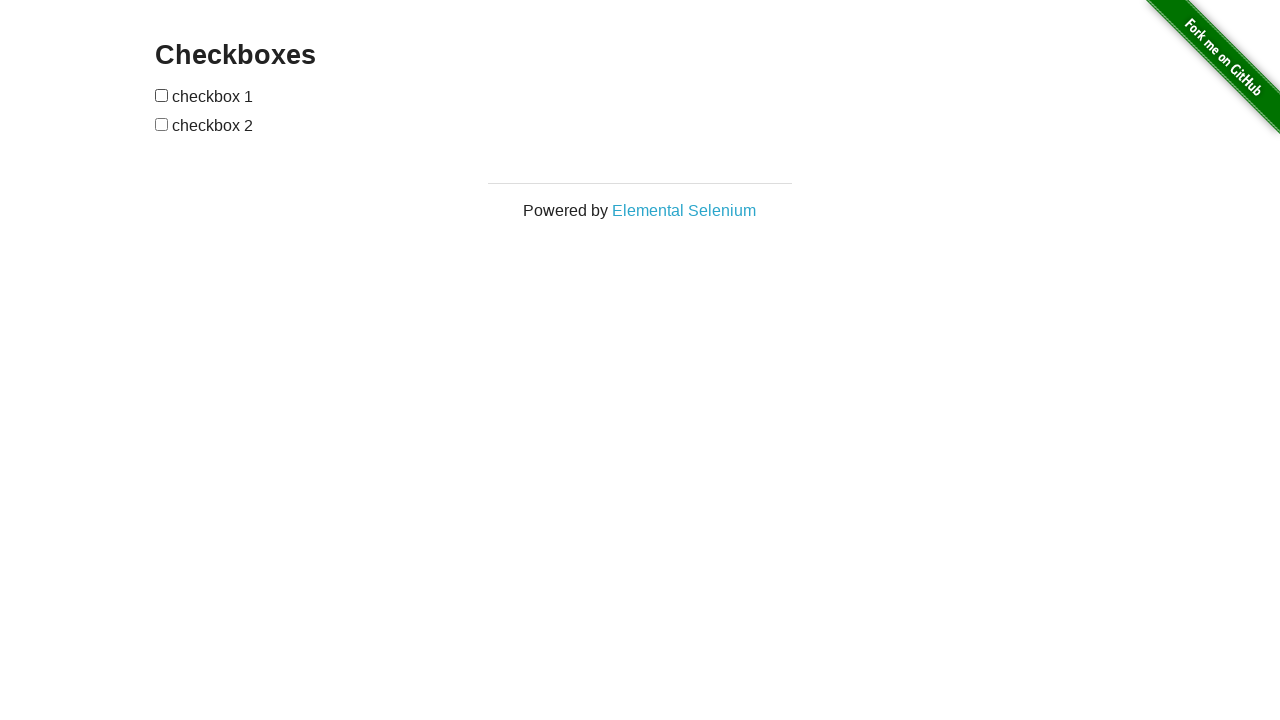

Toggled second checkbox again at (162, 124) on xpath=//div[@id='content']/div/form/input[2]
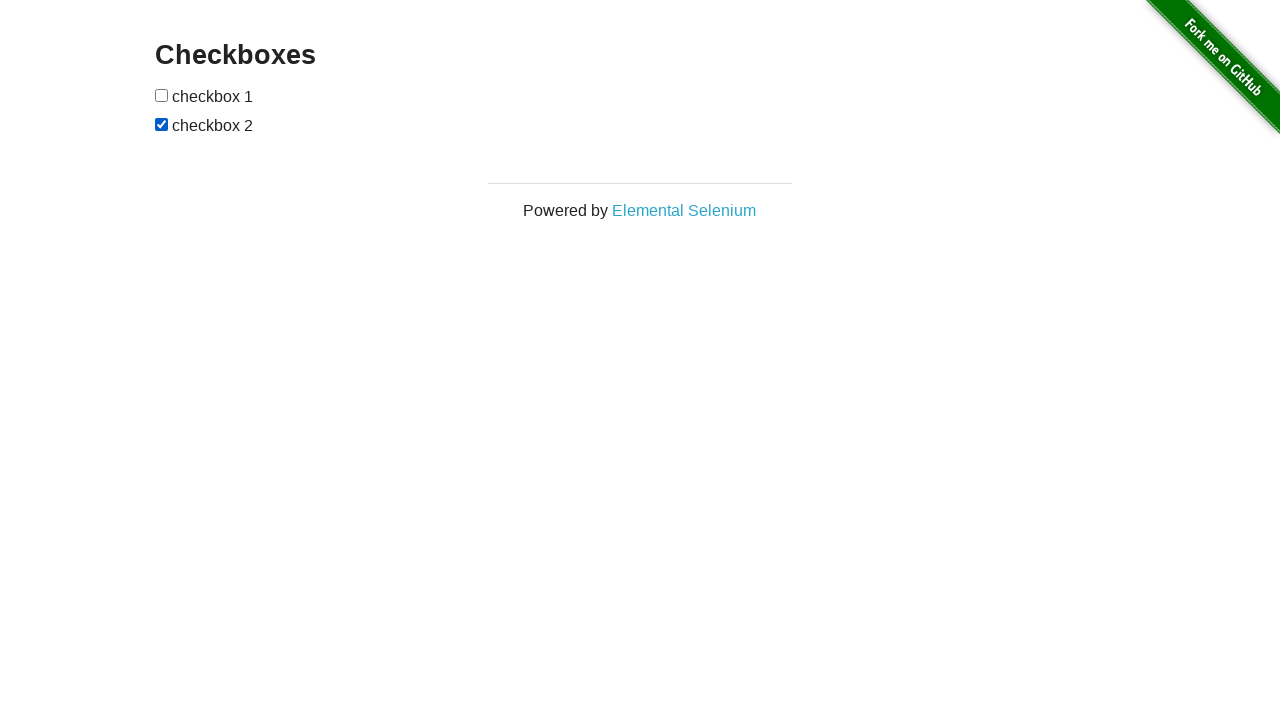

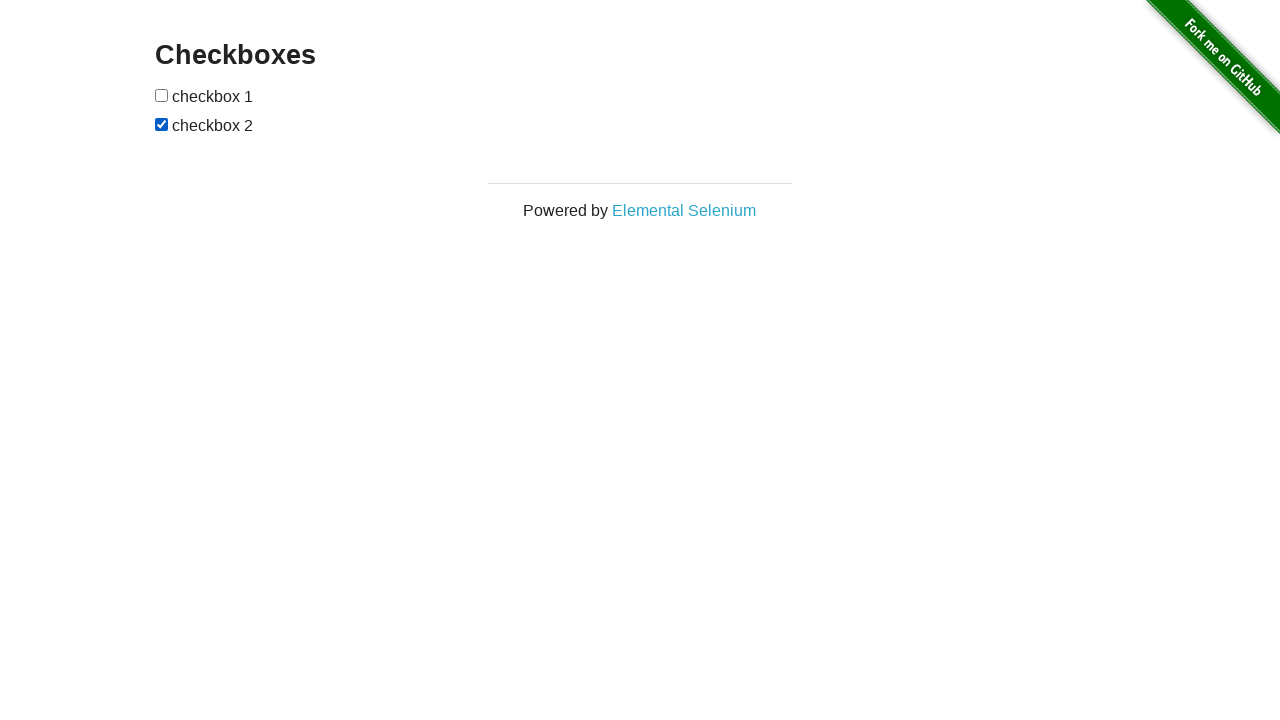